Tests form elements on W3Schools HTML forms page by verifying a button is enabled and clicking it, then checking checkbox state and clicking the checkbox.

Starting URL: https://www.w3schools.com/html/html_forms.asp

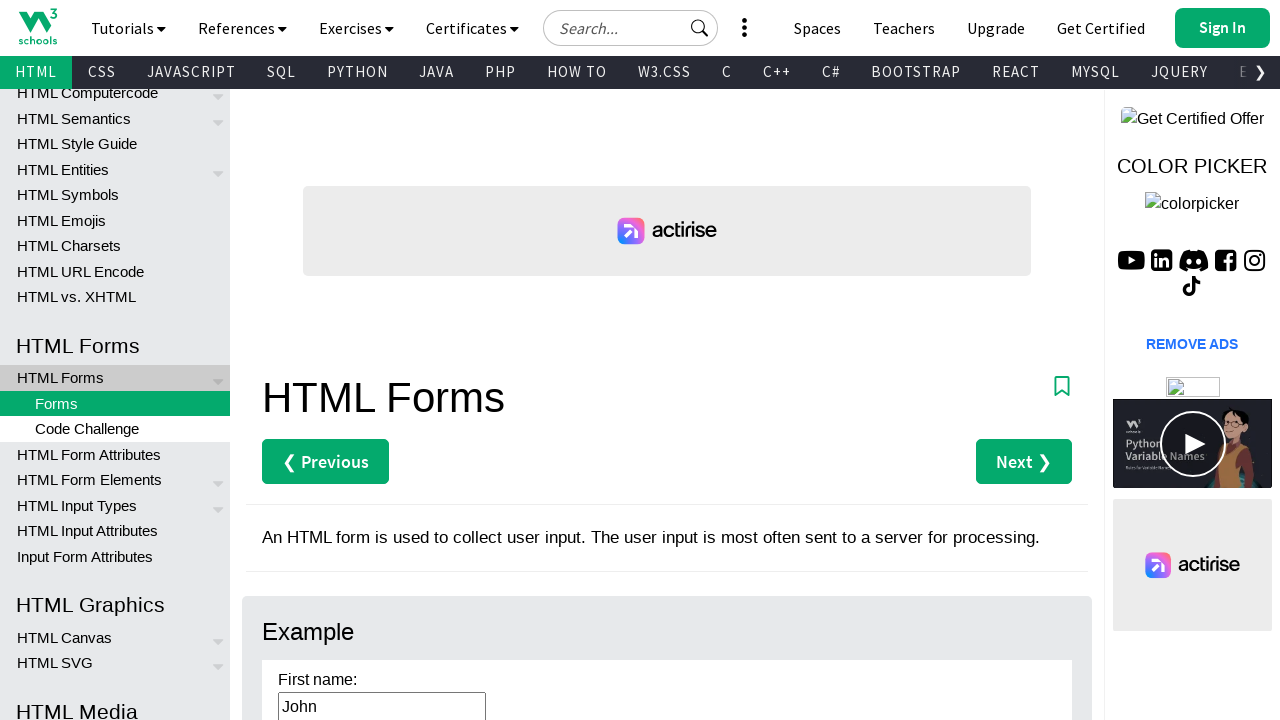

Waited for button to be visible
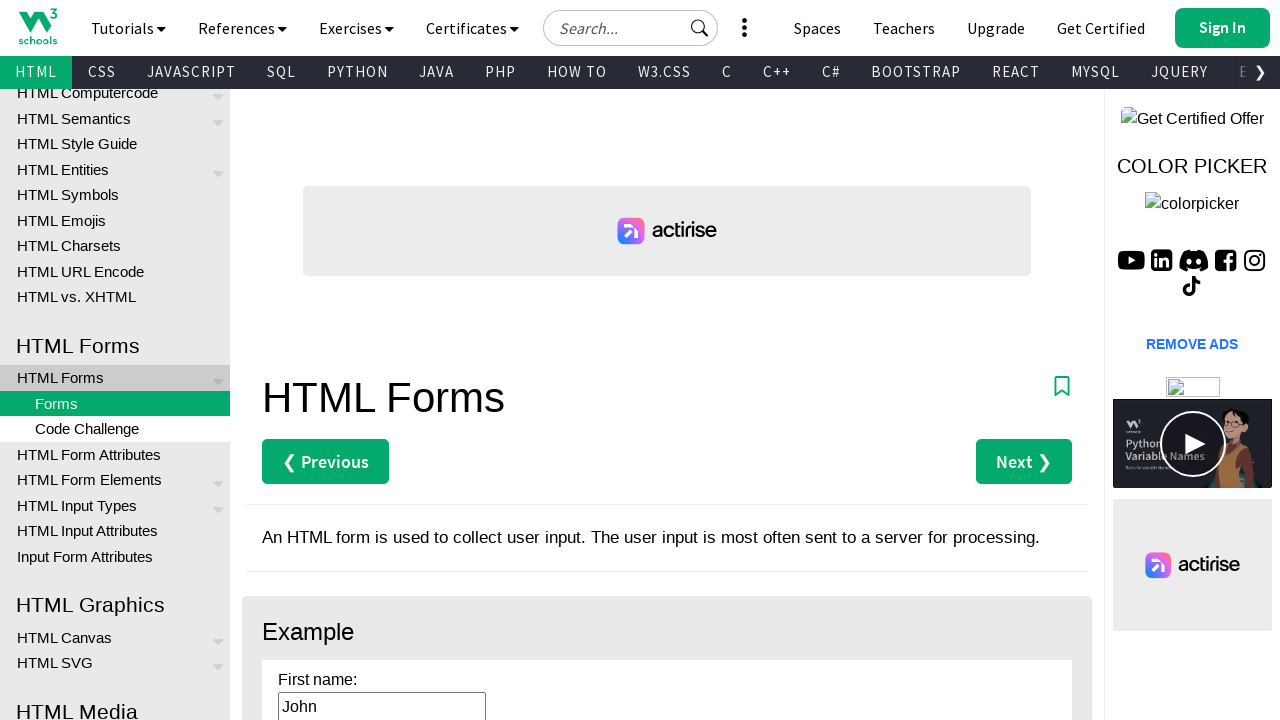

Verified button is enabled
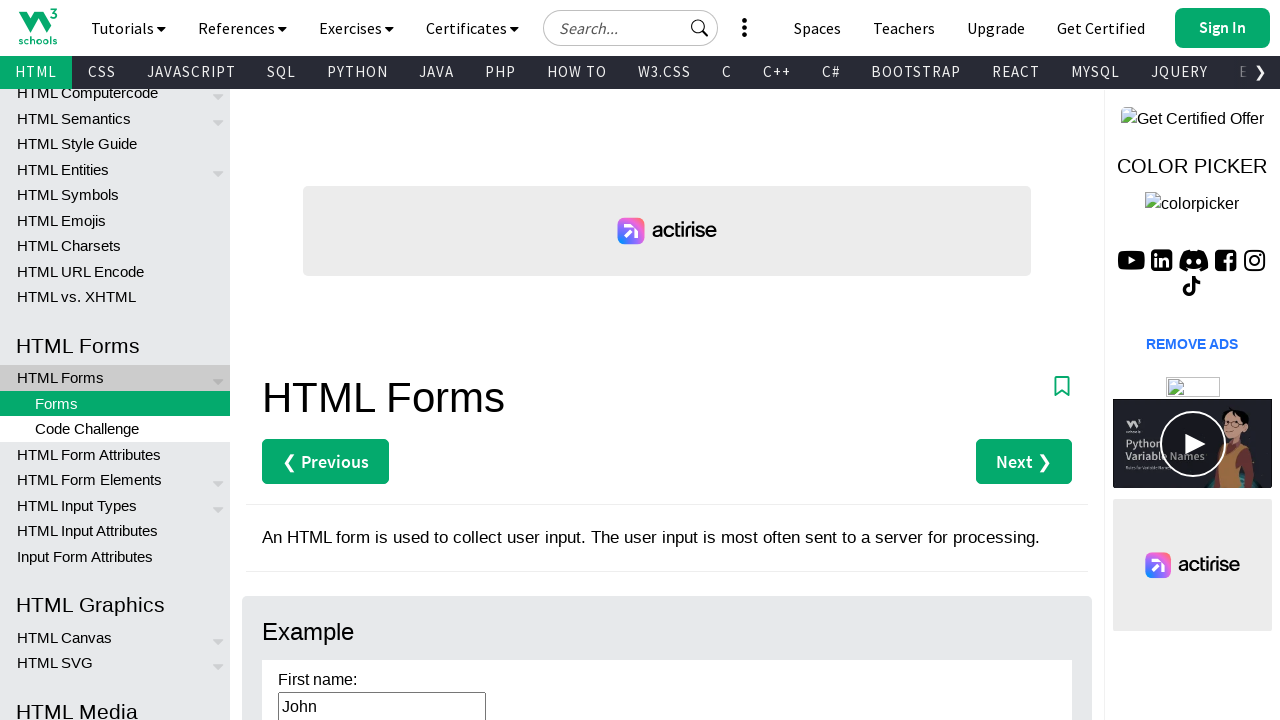

Clicked the enabled button at (667, 361) on xpath=//button[@class='ws-btn']
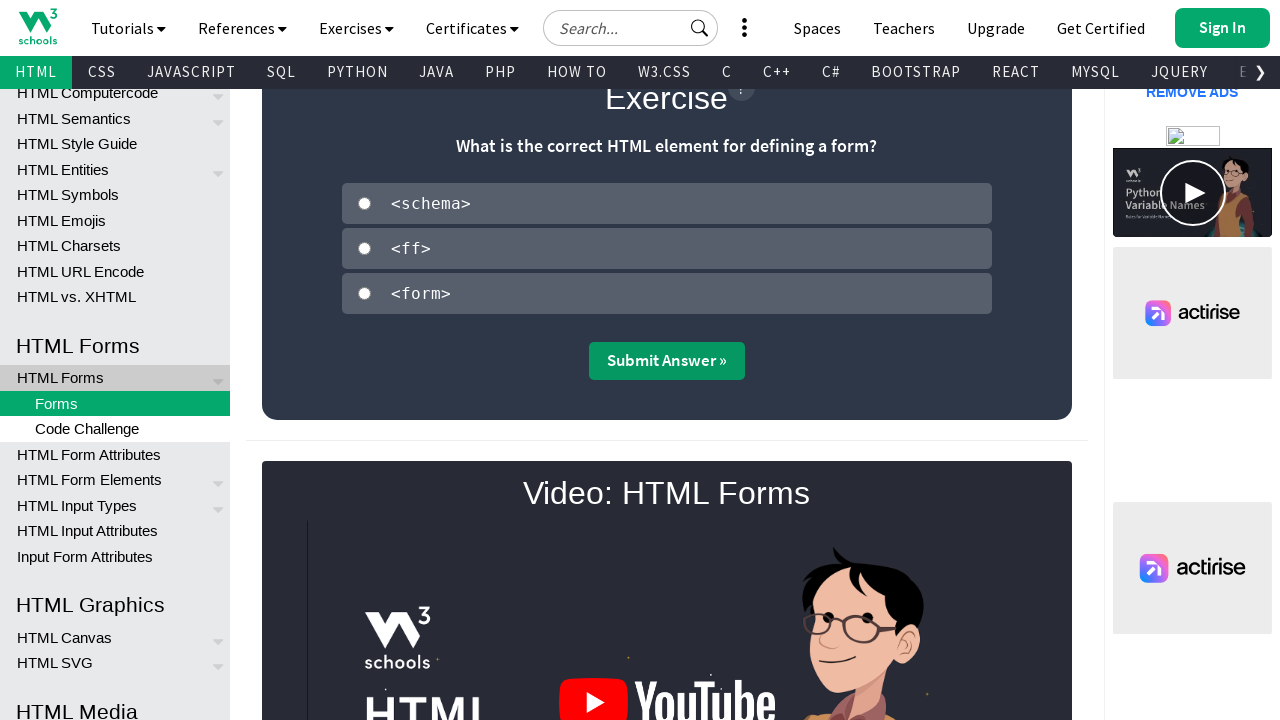

Waited for checkbox to be visible
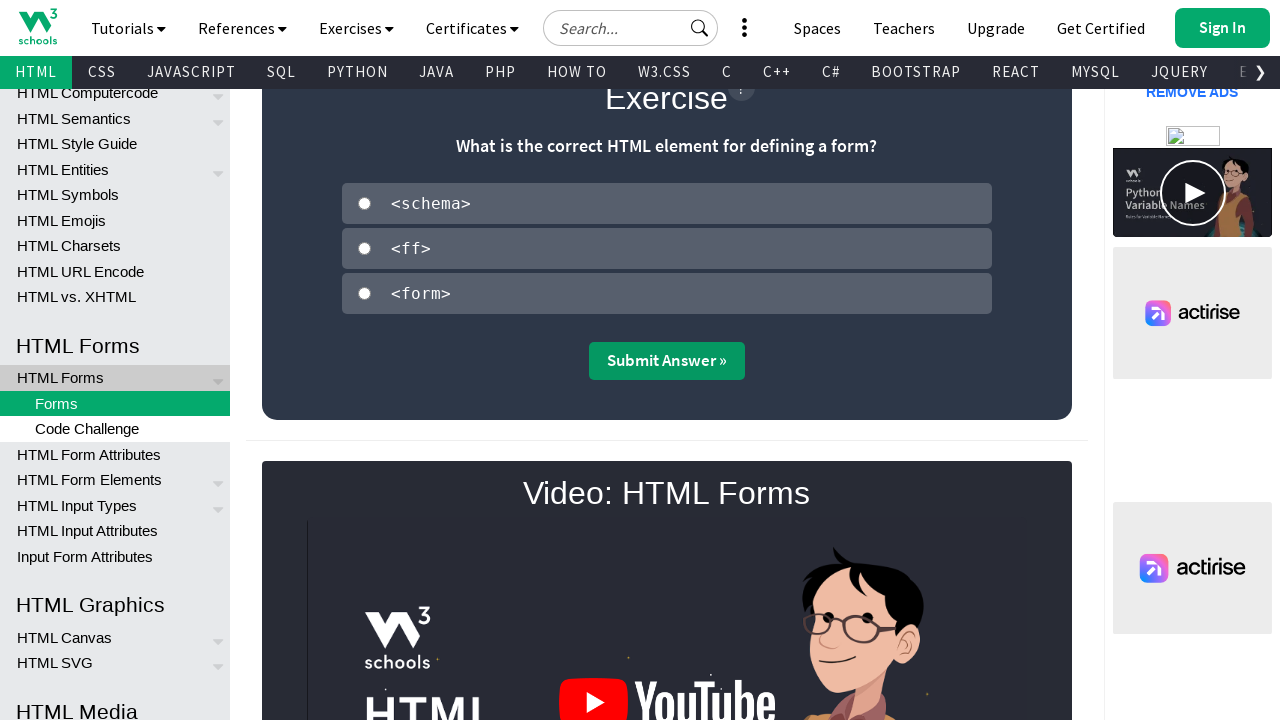

Checked initial checkbox state: False
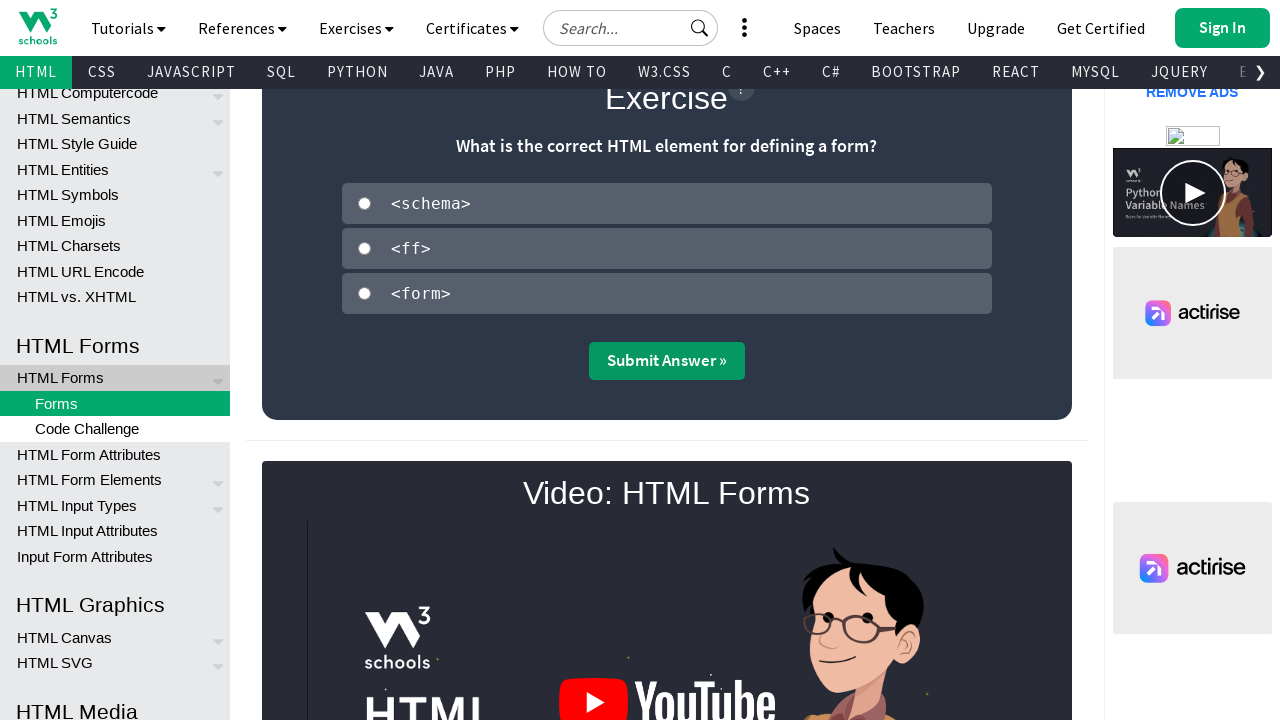

Clicked the checkbox at (268, 360) on #vehicle1
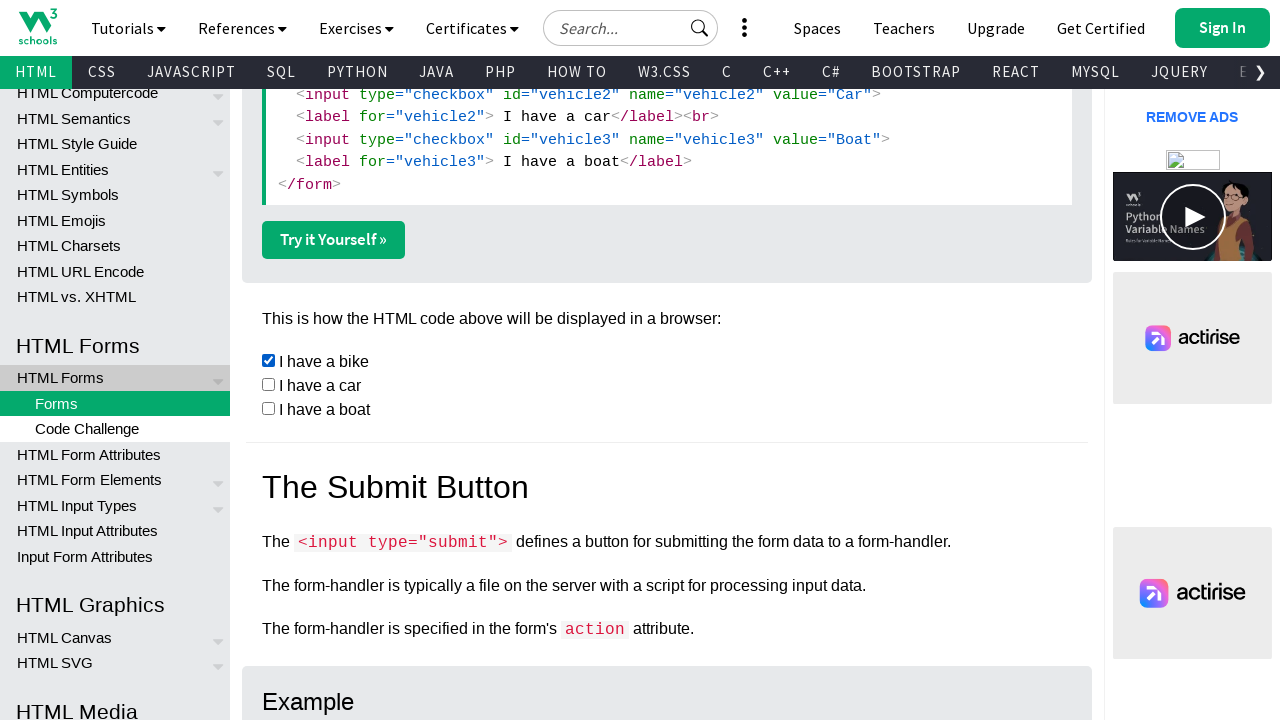

Waited 500ms for checkbox state change
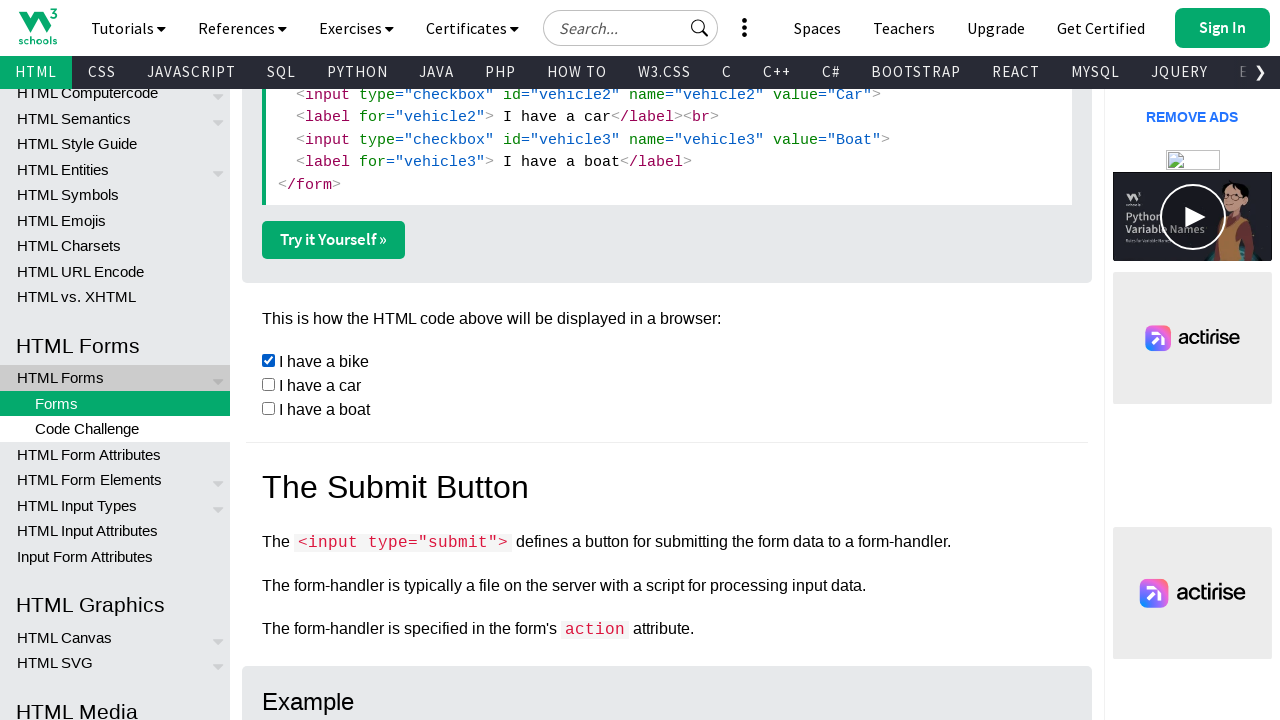

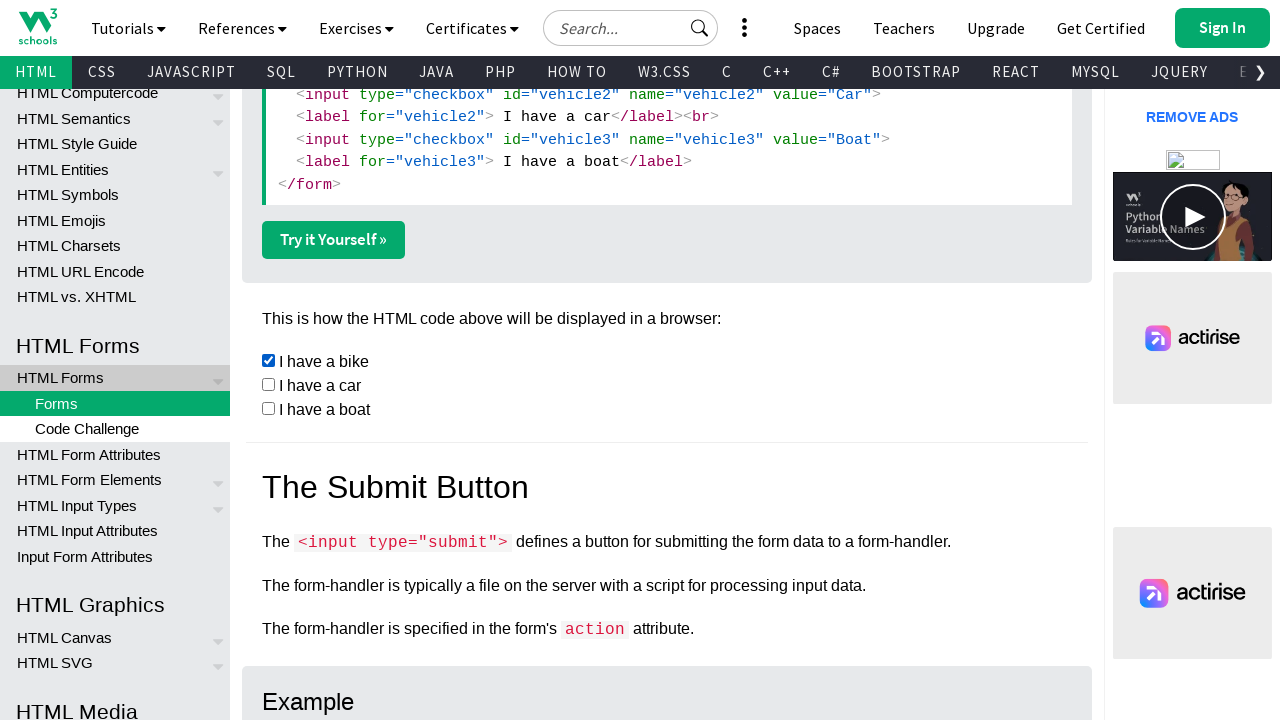